Tests opening a popup window by clicking a link on the page, then demonstrates closing all browser windows.

Starting URL: http://omayo.blogspot.com/

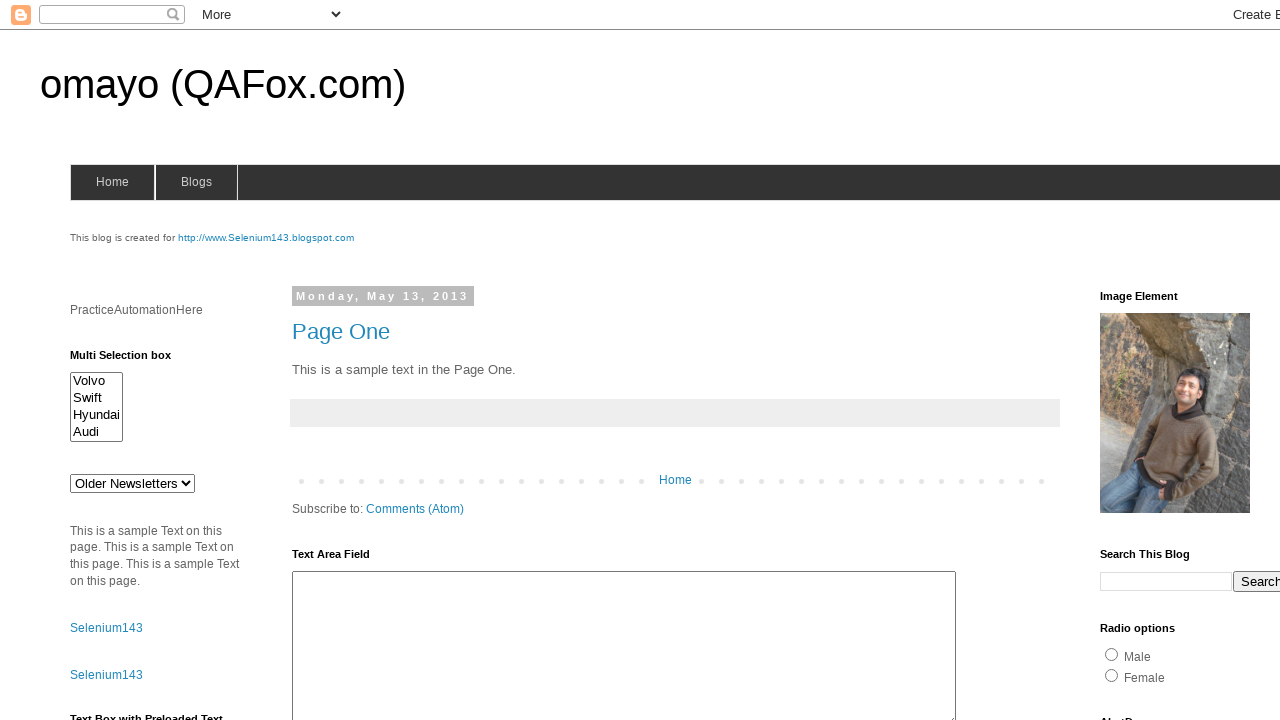

Clicked link to open a popup window at (132, 360) on xpath=//a[text()='Open a popup window']
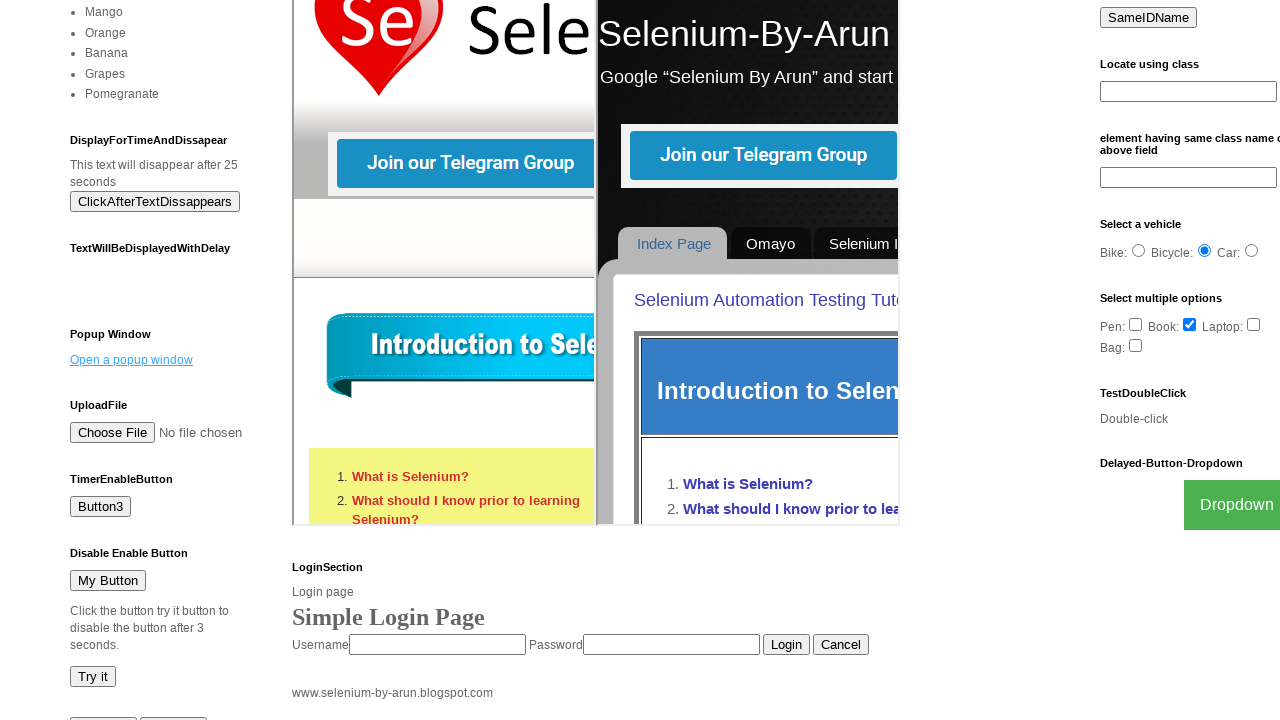

Waited for popup window to open
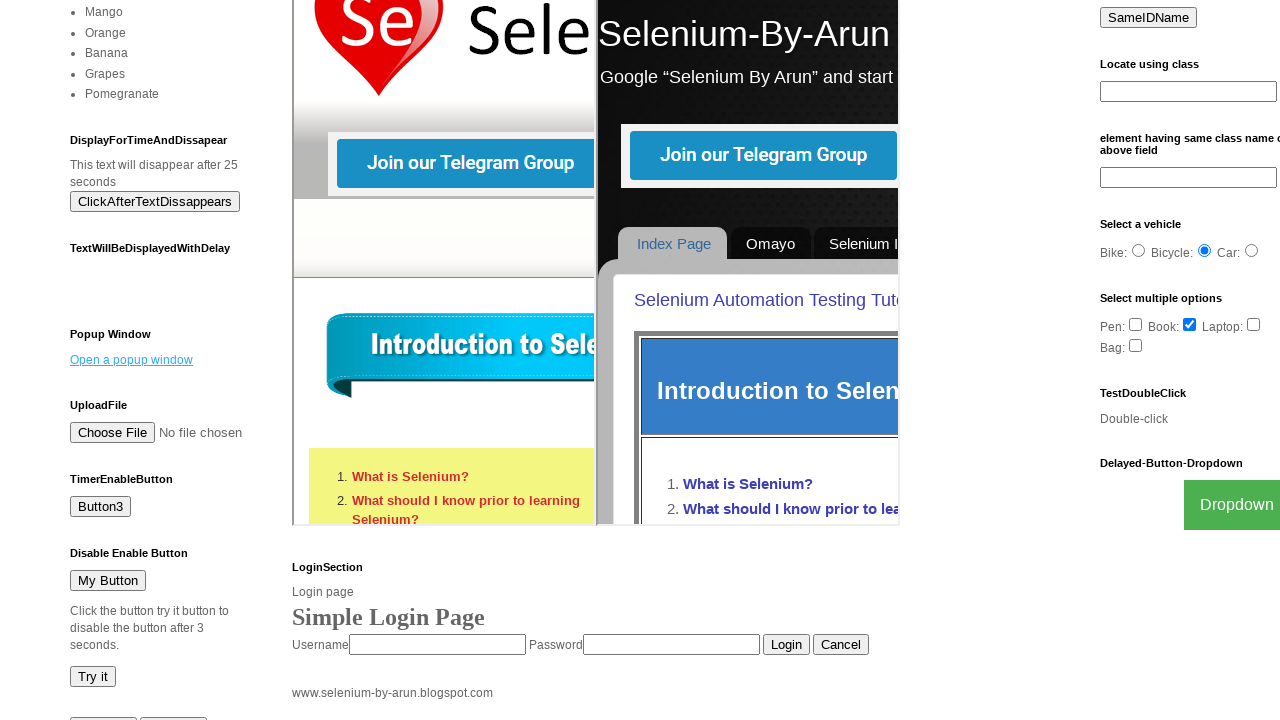

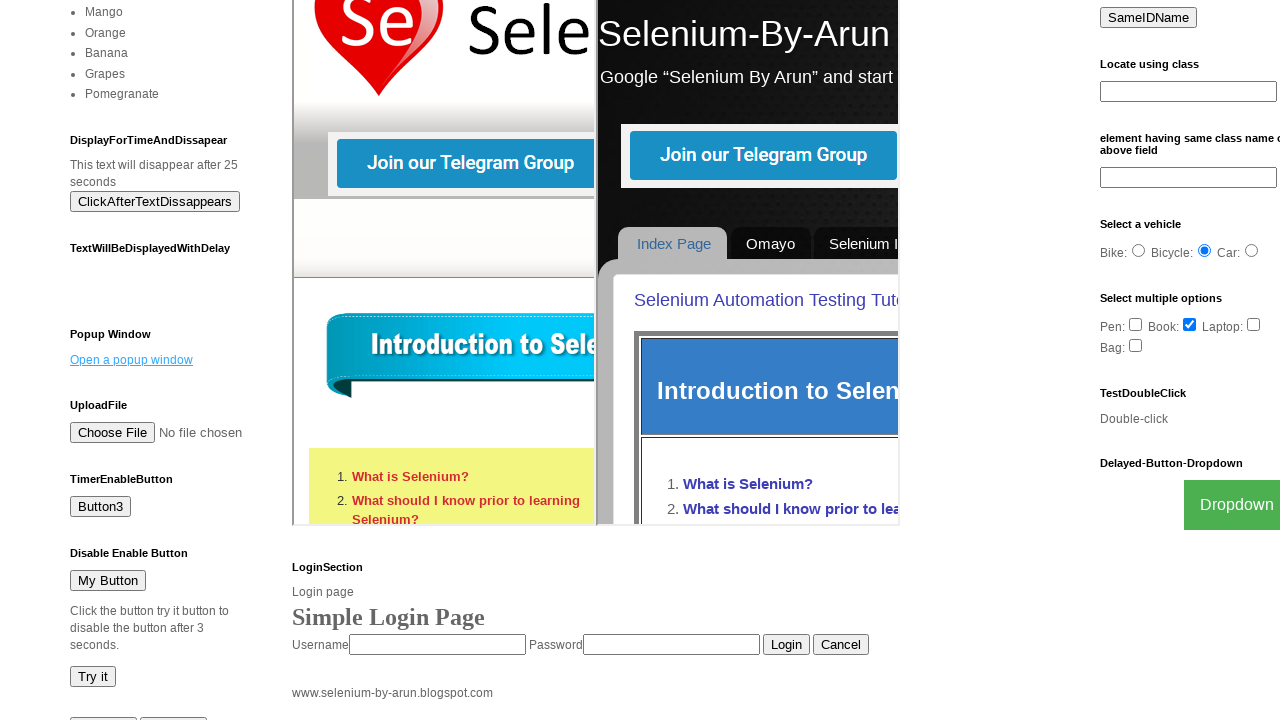